Tests web table interaction on a practice page by locating a product table and verifying its structure (rows and columns exist)

Starting URL: http://qaclickacademy.com/practice.php

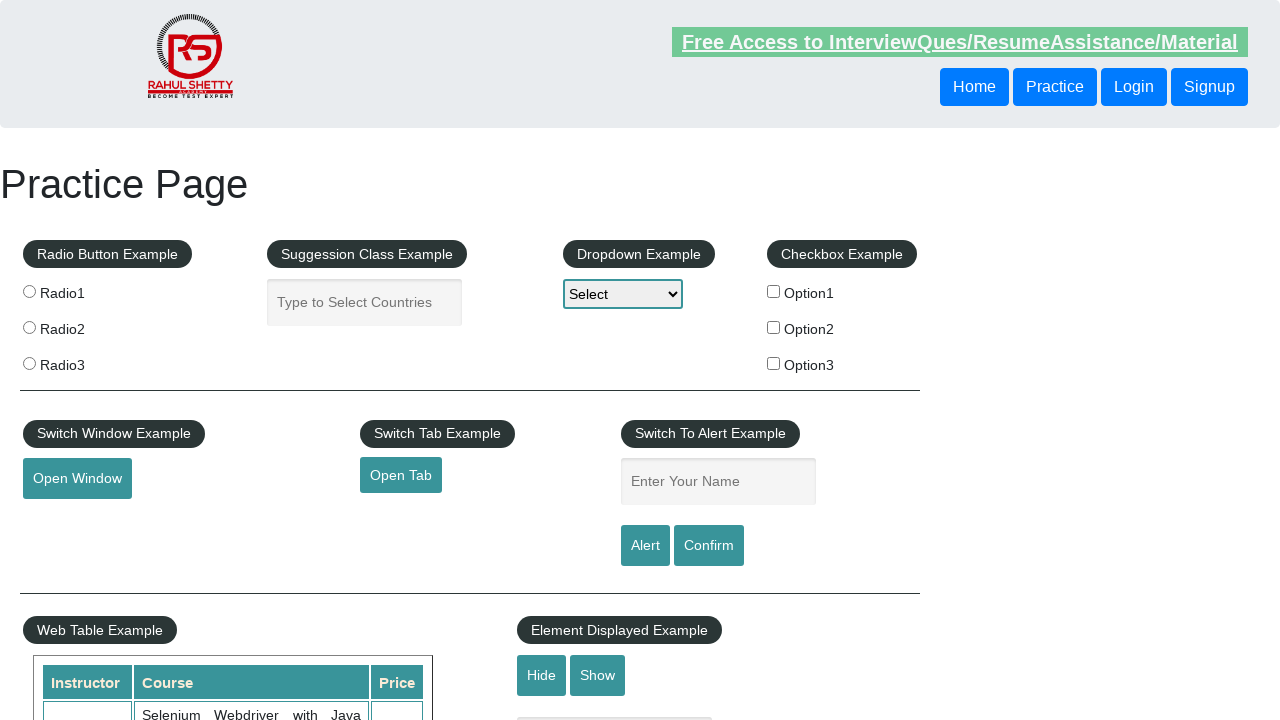

Waited for product table to be visible
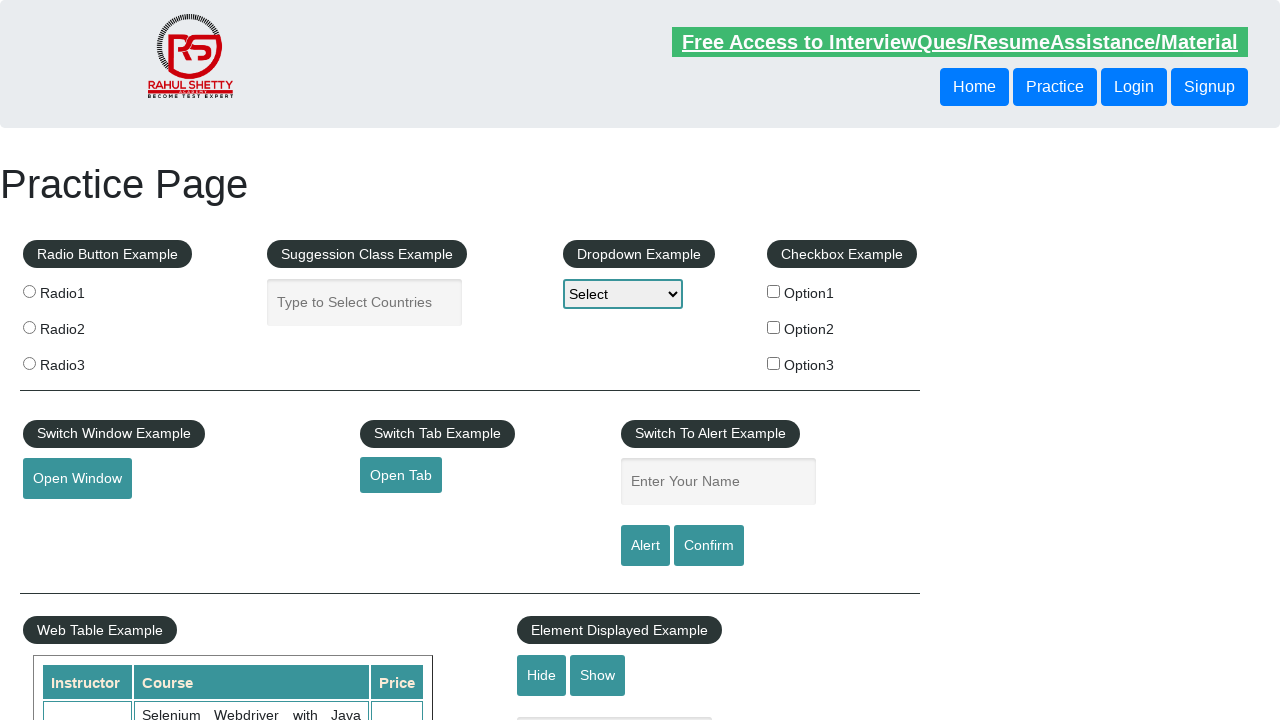

Located the product table element
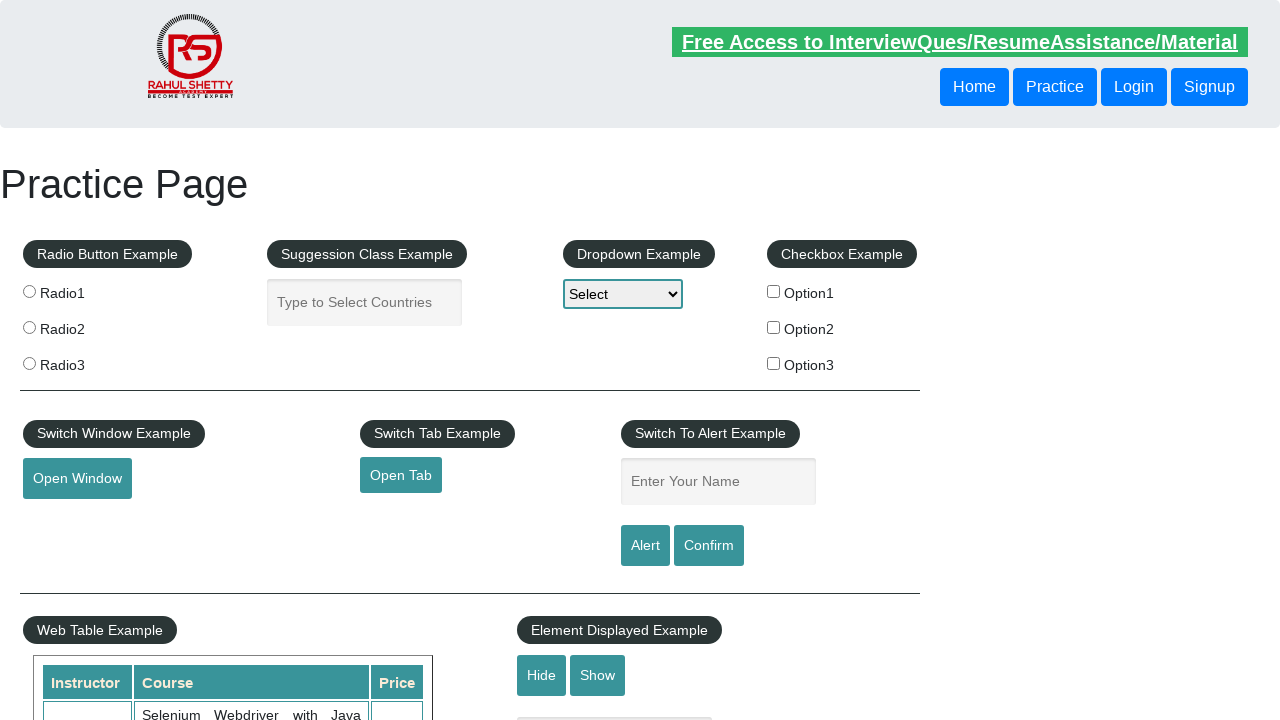

Verified first table row exists
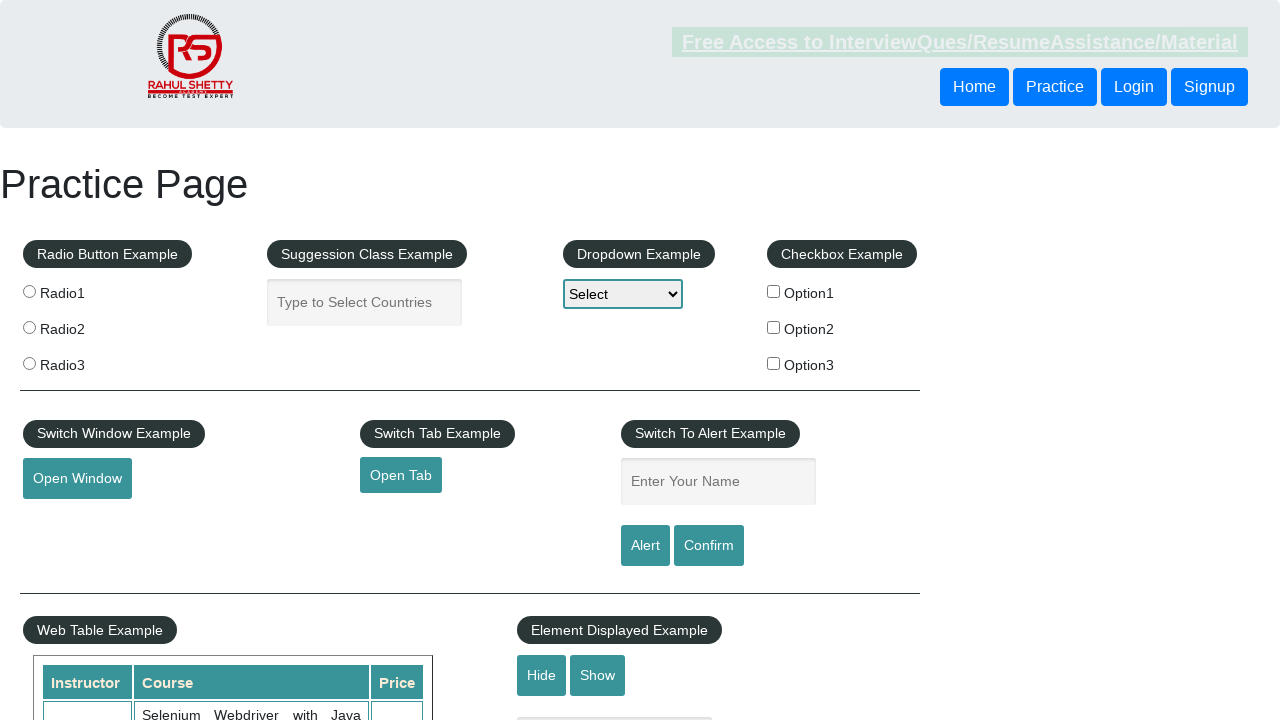

Verified table header columns exist
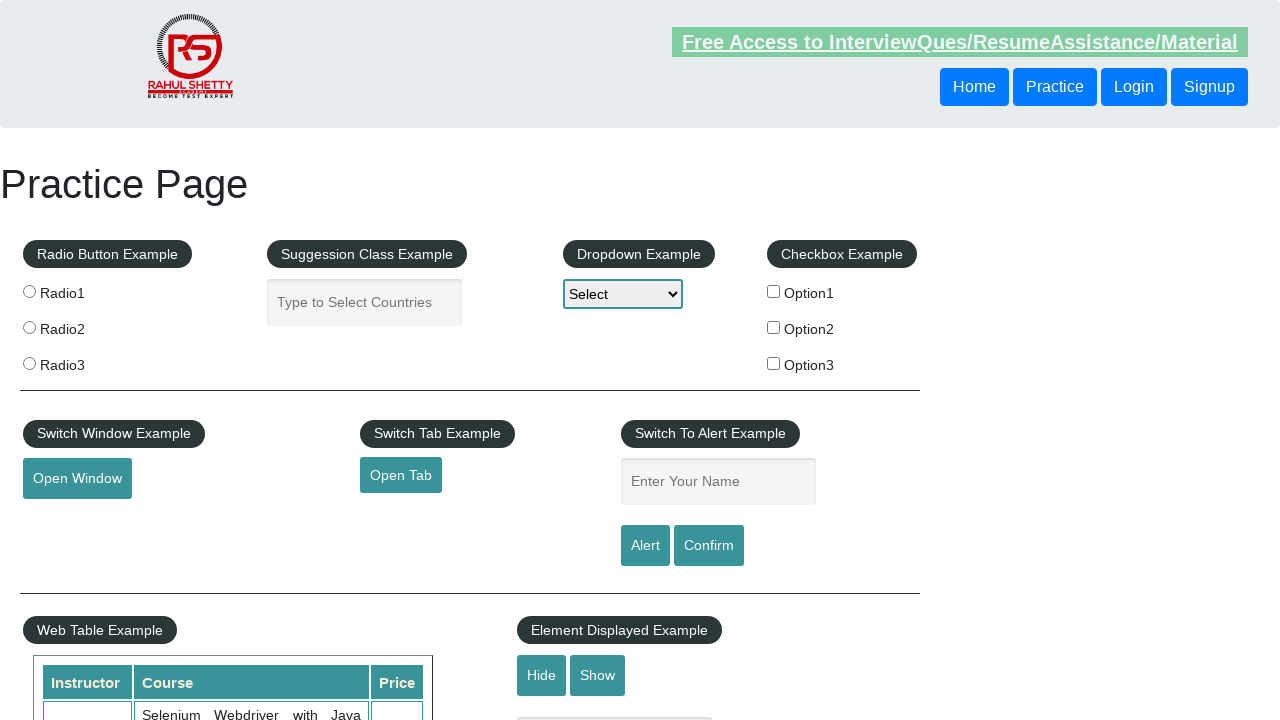

Verified third row data cells exist
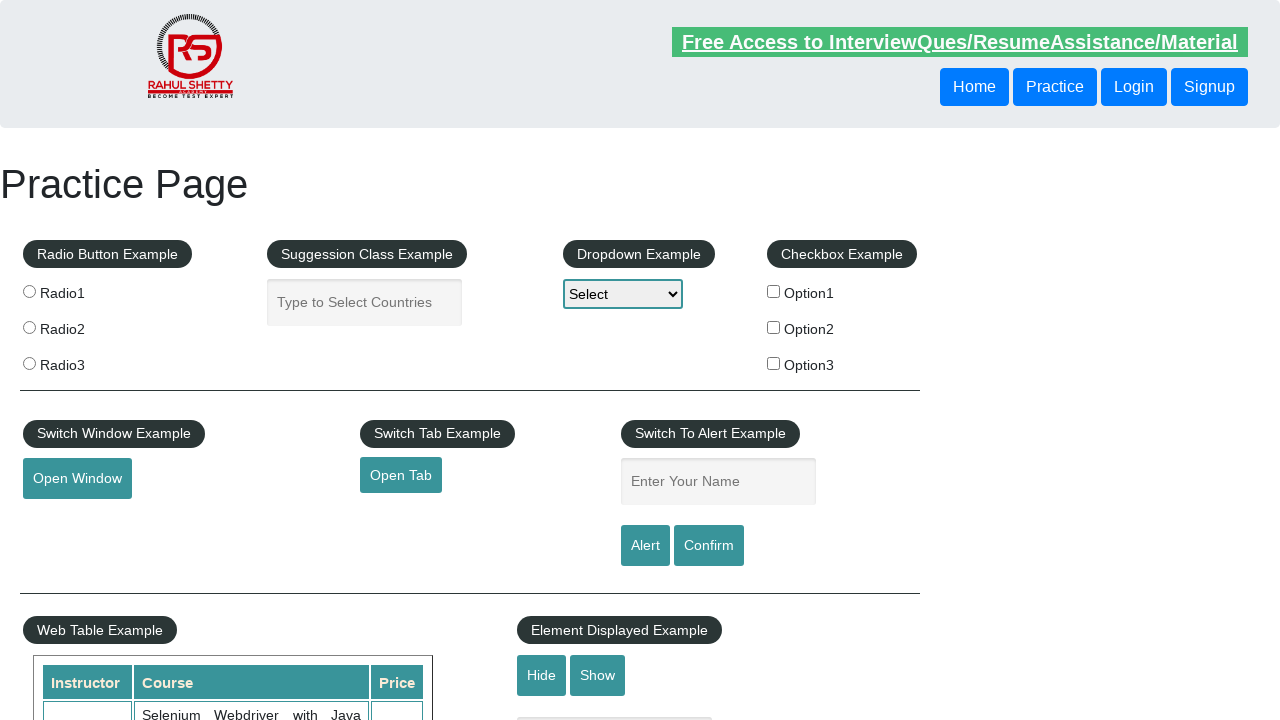

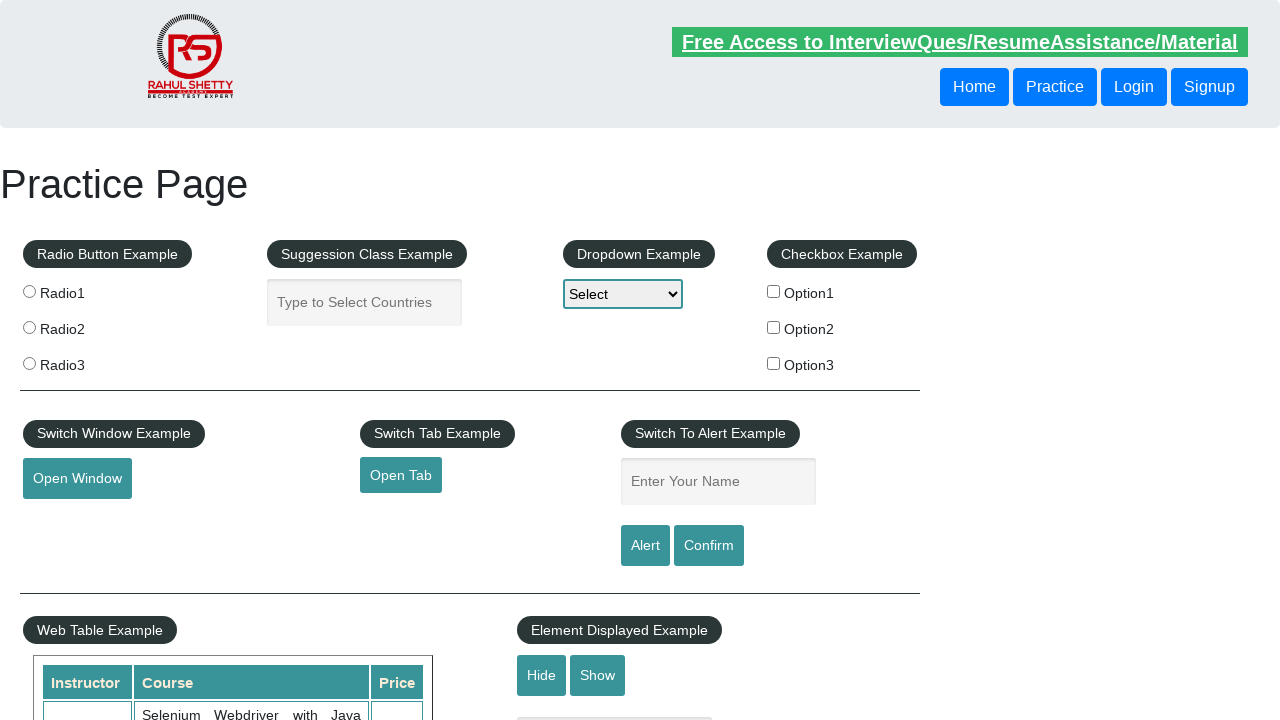